Tests a registration form by filling in required fields (name, surname, email) and clicking the register button, then verifies a success message is displayed.

Starting URL: http://suninjuly.github.io/registration1.html

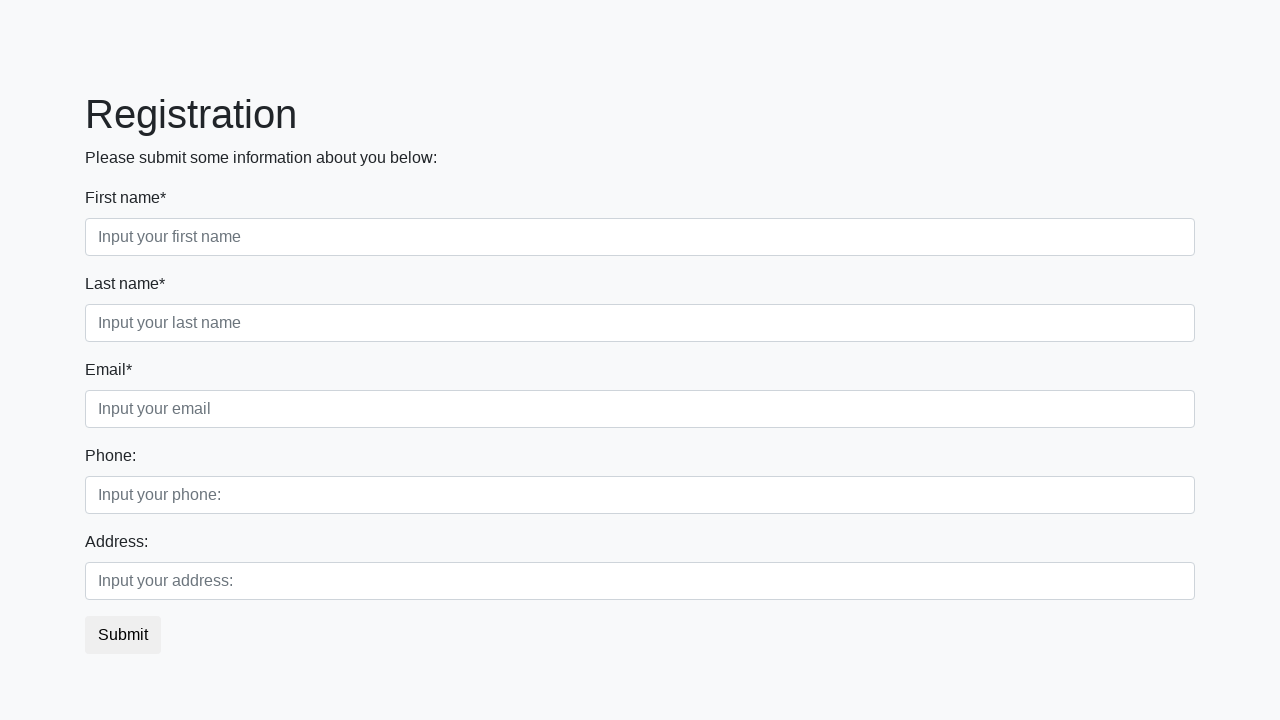

Filled first name field with 'Name' on .first_block input.first
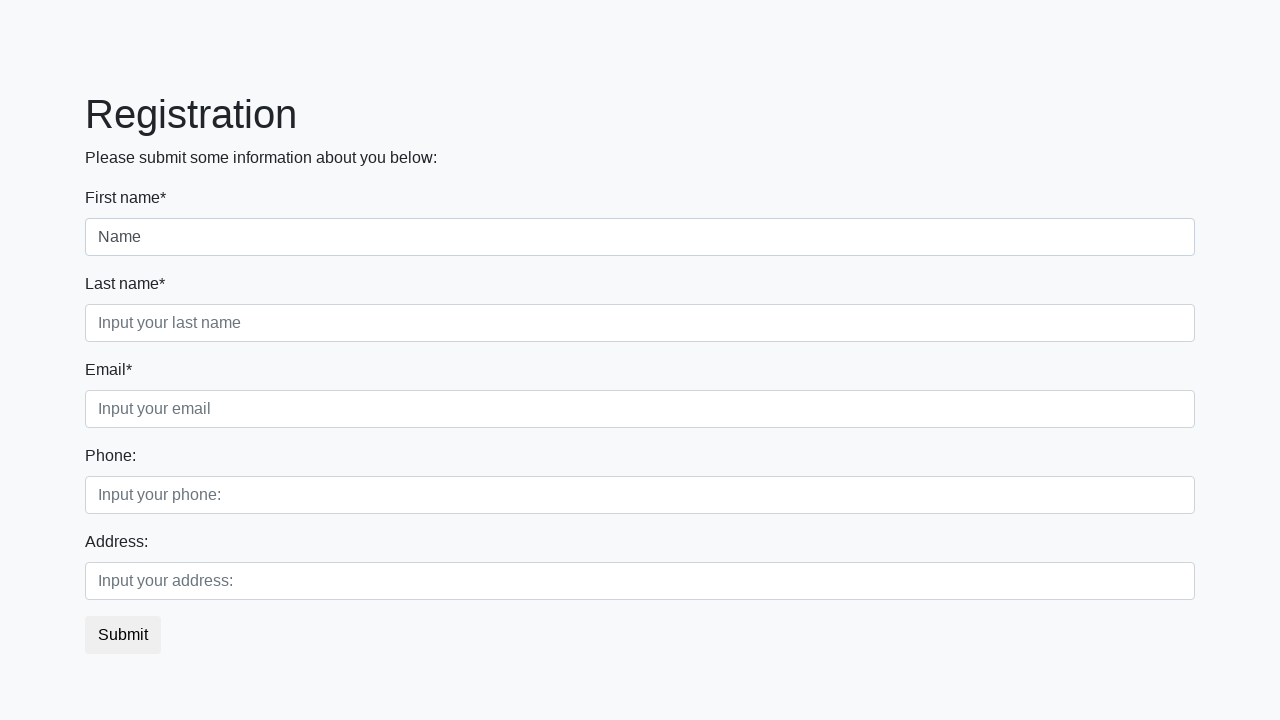

Filled surname field with 'Surname' on .first_block input.second
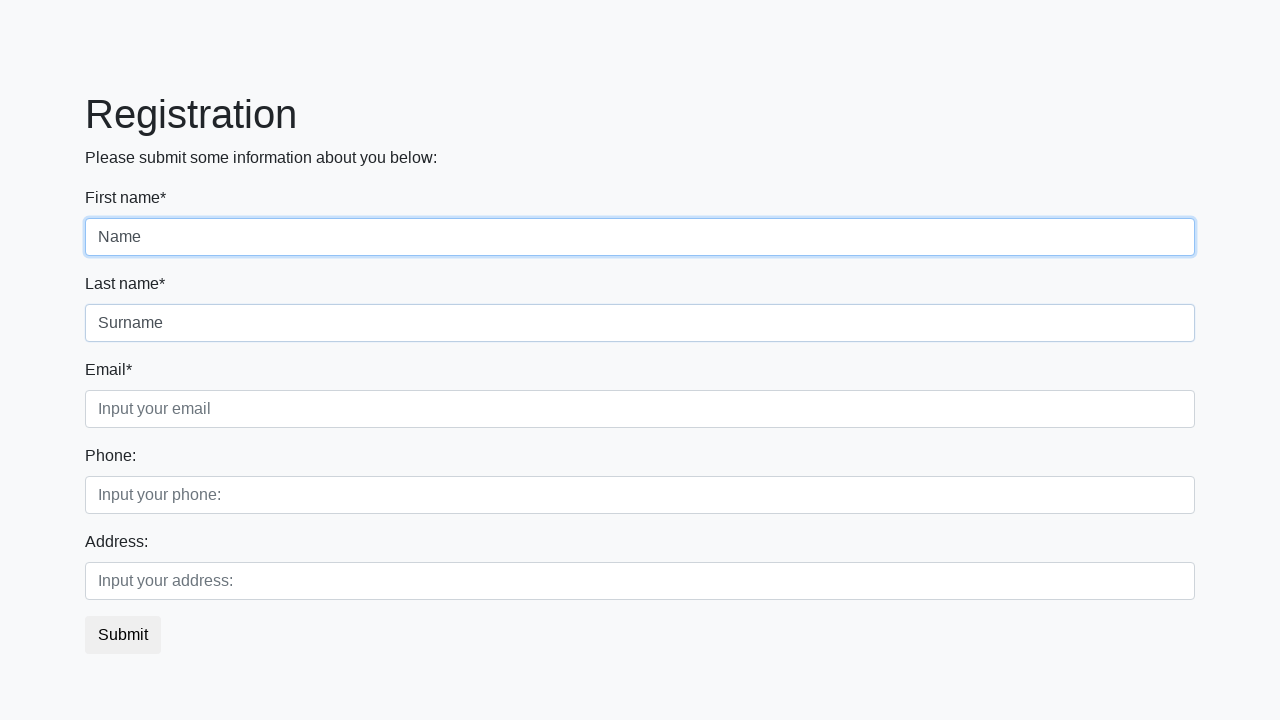

Filled email field with 'third@email.com' on .first_block input.third
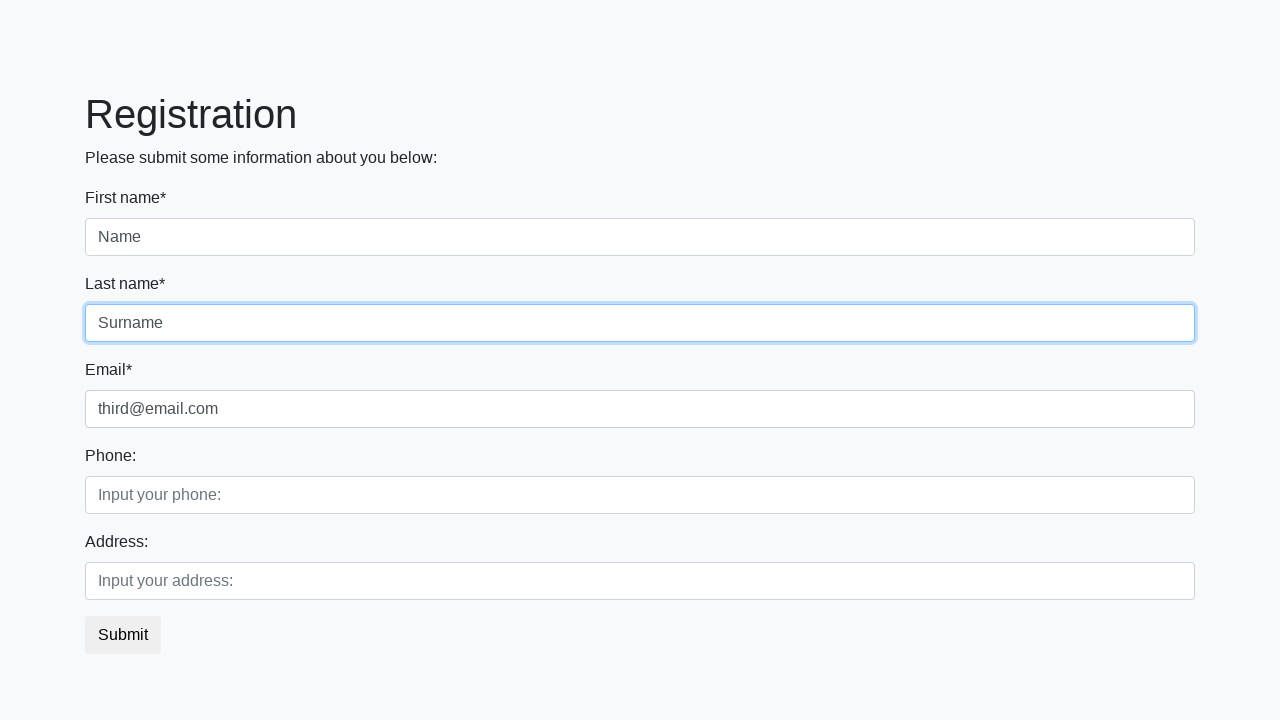

Clicked register button at (123, 635) on button.btn
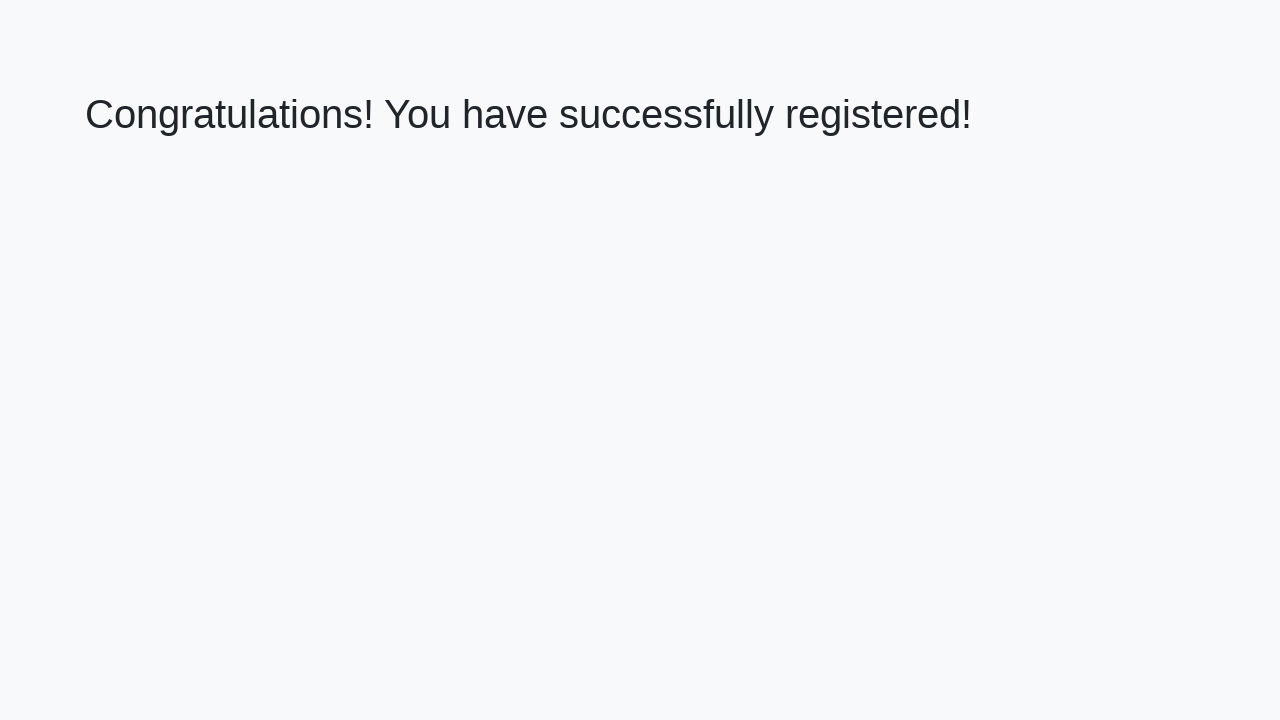

Success message heading loaded
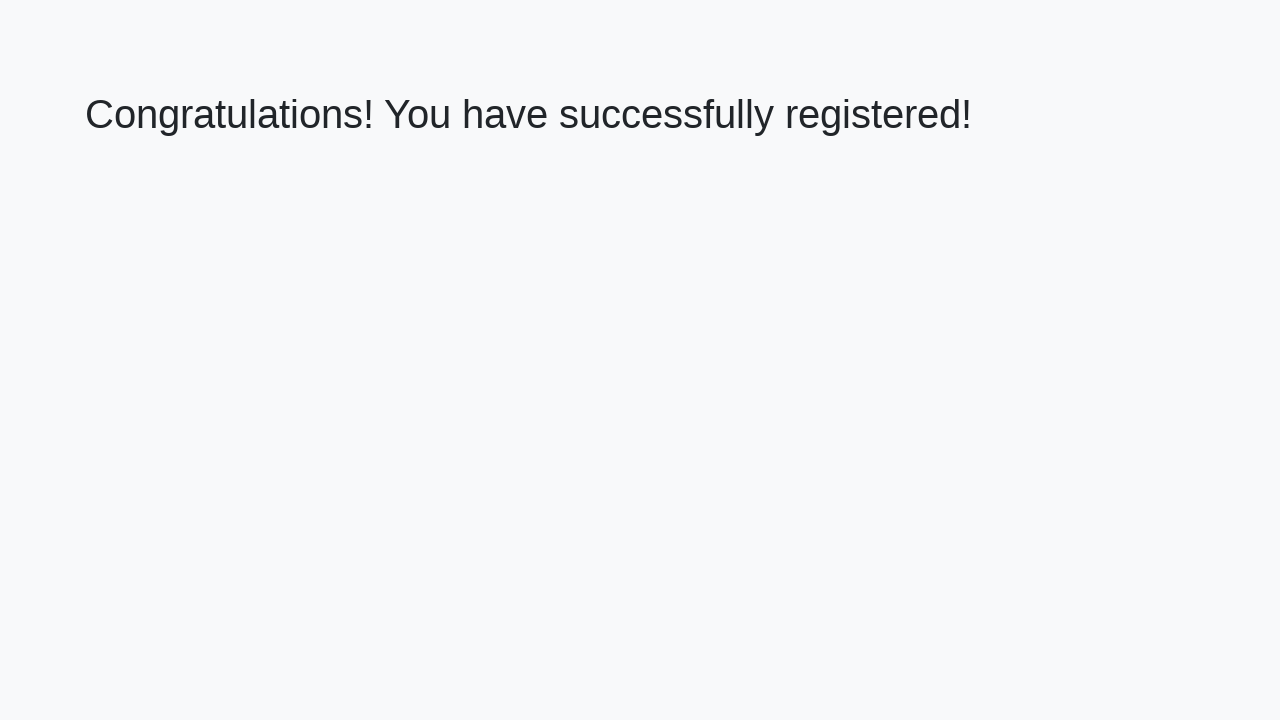

Retrieved success message text: 'Congratulations! You have successfully registered!'
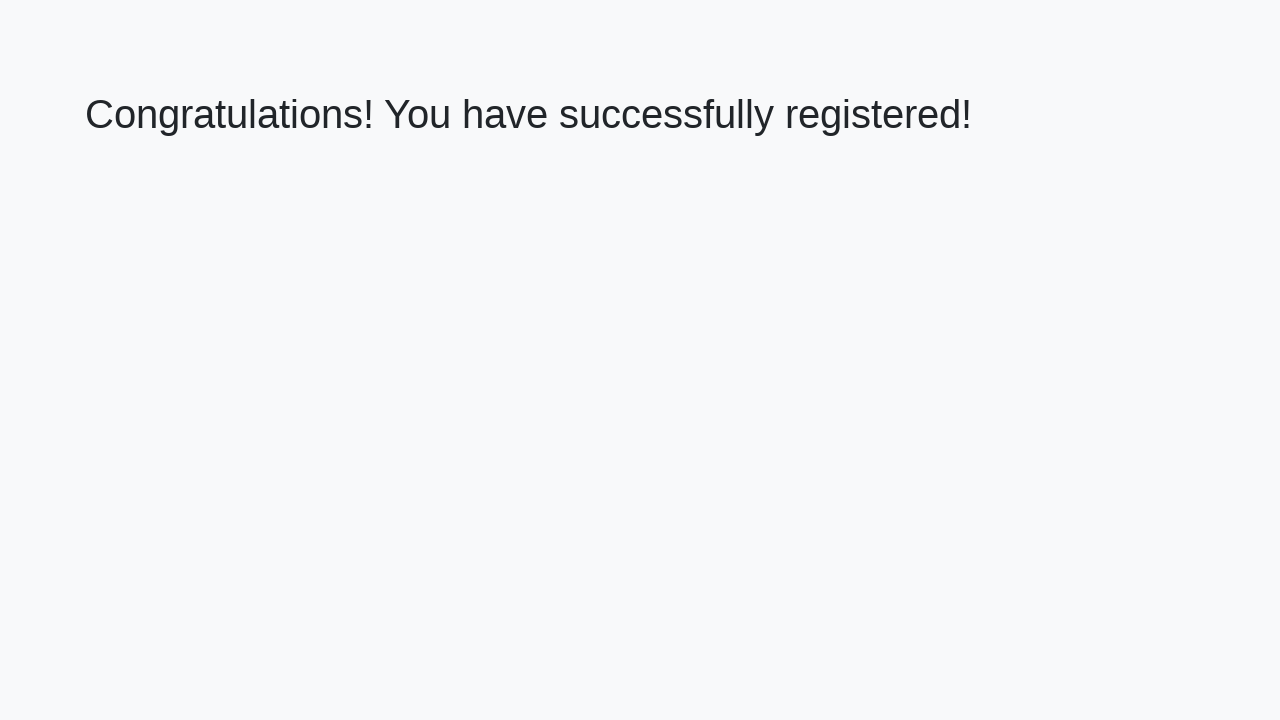

Verified success message matches expected text
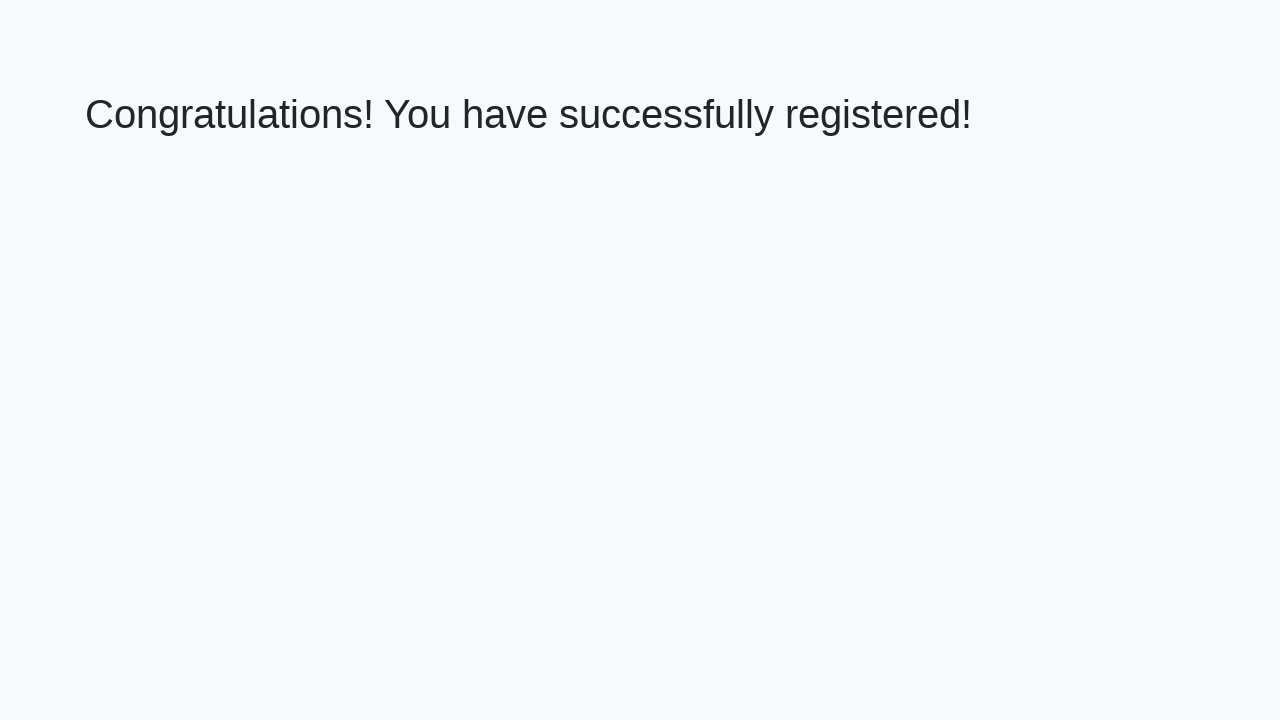

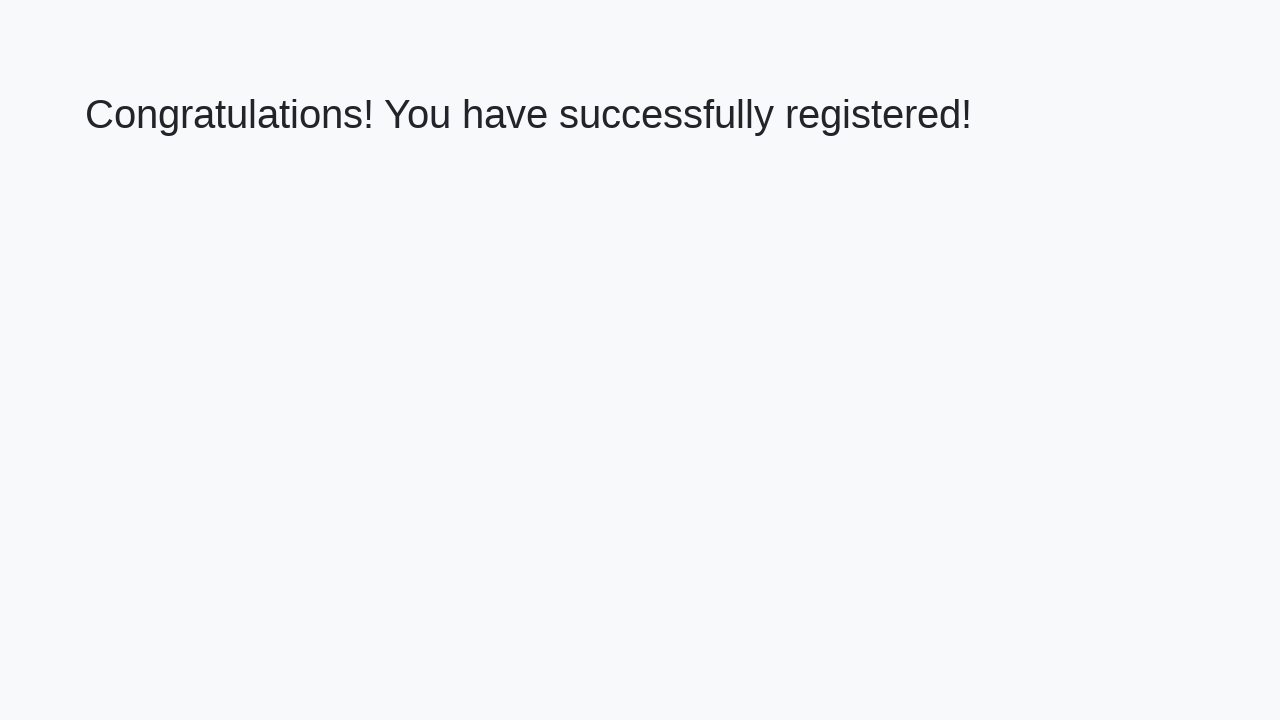